Tests selecting a radio button for years of experience by clicking on it if not already selected, then verifying it becomes selected.

Starting URL: http://toolsqa.com/automation-practice-form/

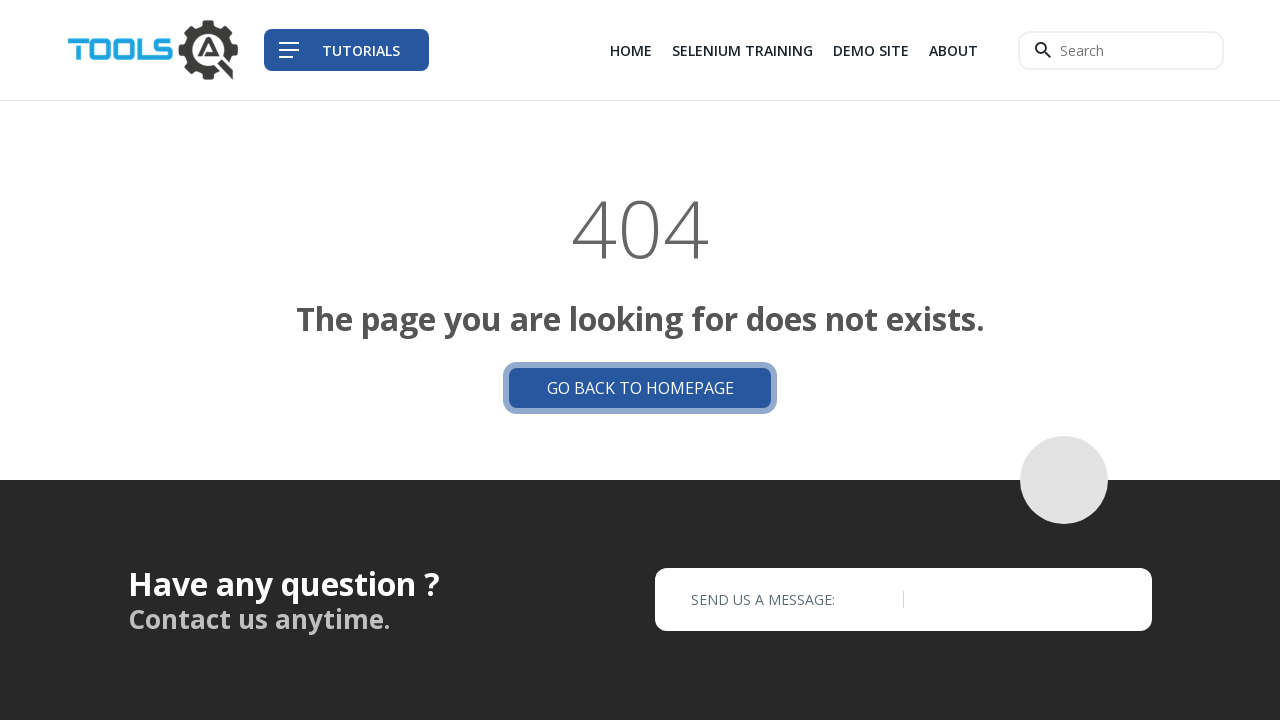

Waited for checkboxes container to load
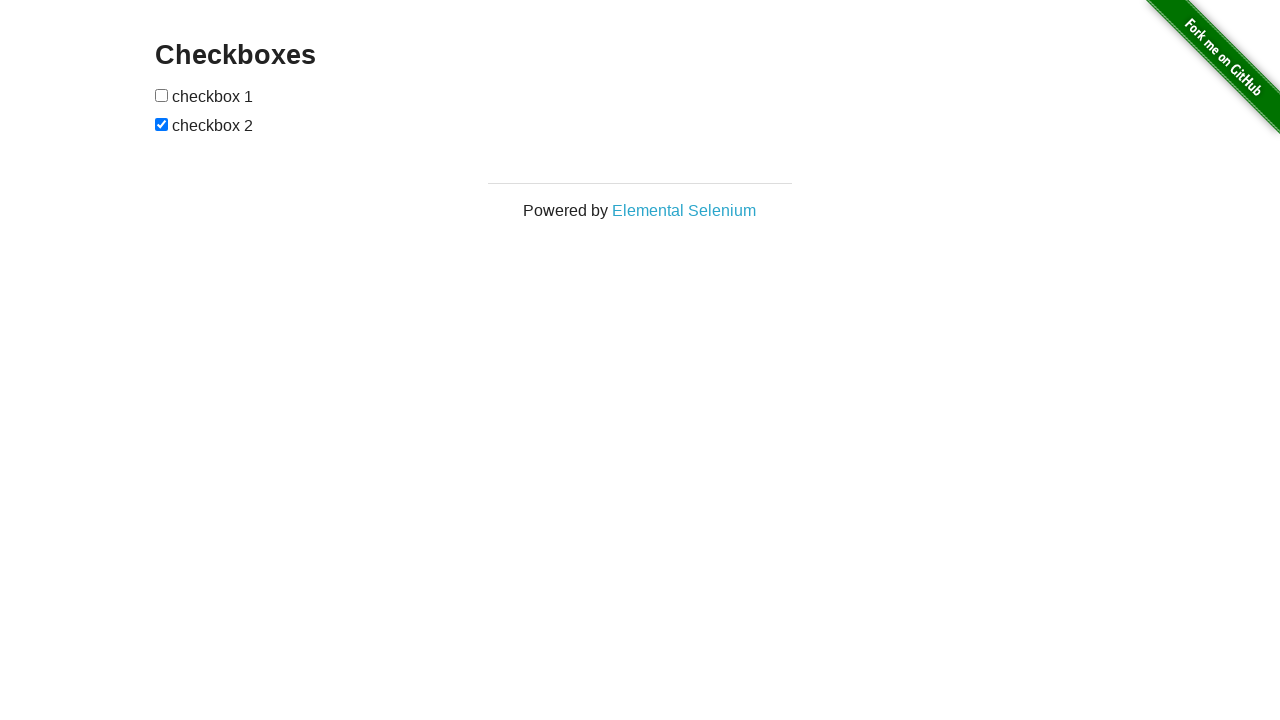

Located all checkboxes in the form
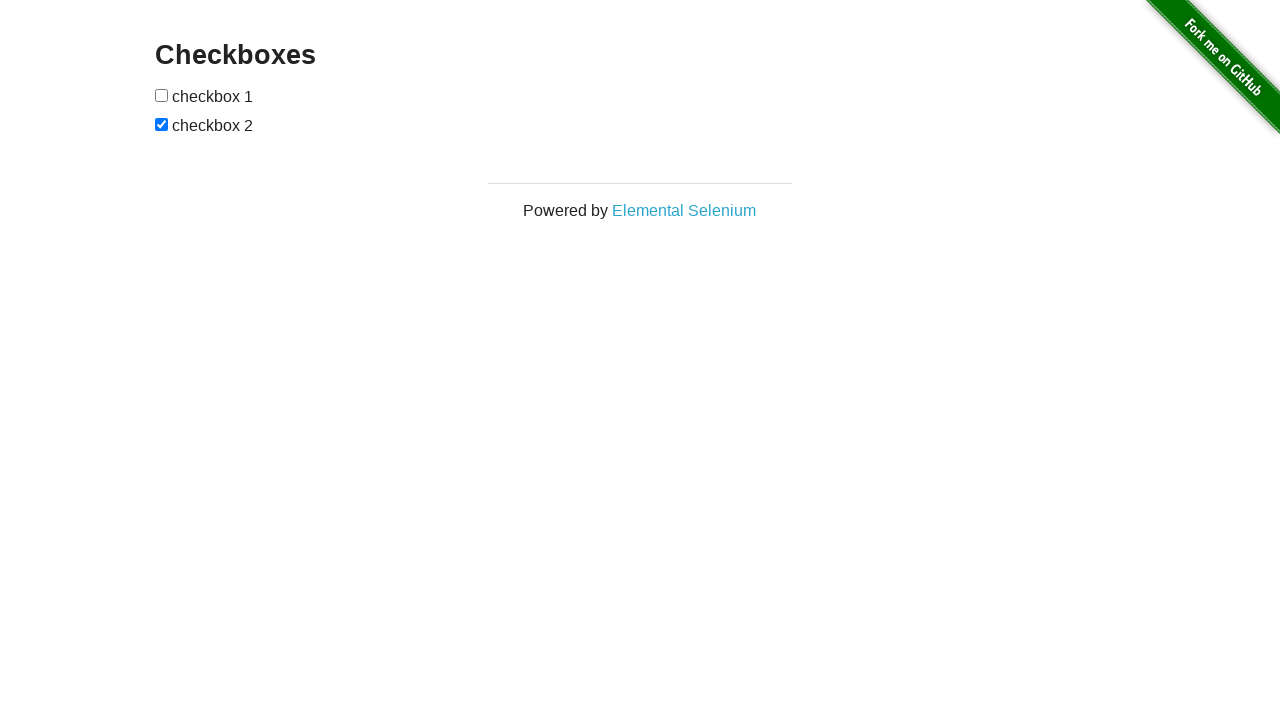

Checked checkbox 1
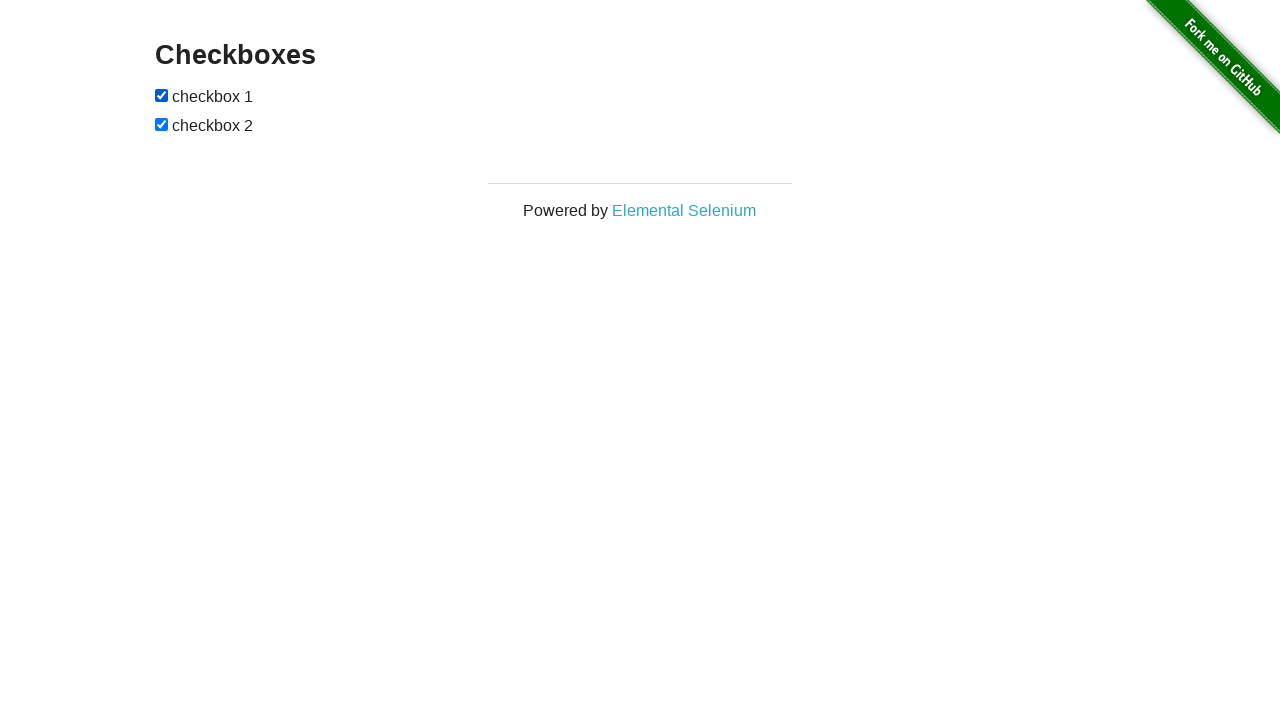

Checked checkbox 2
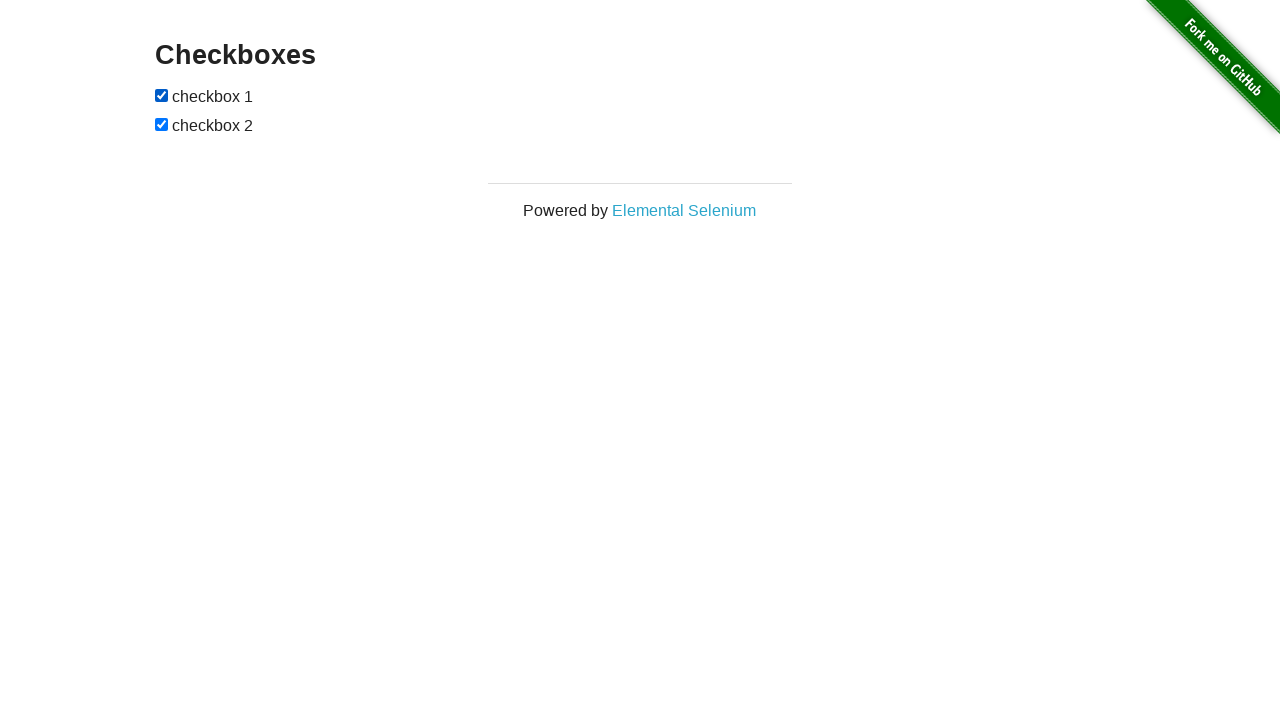

Unchecked checkbox 1
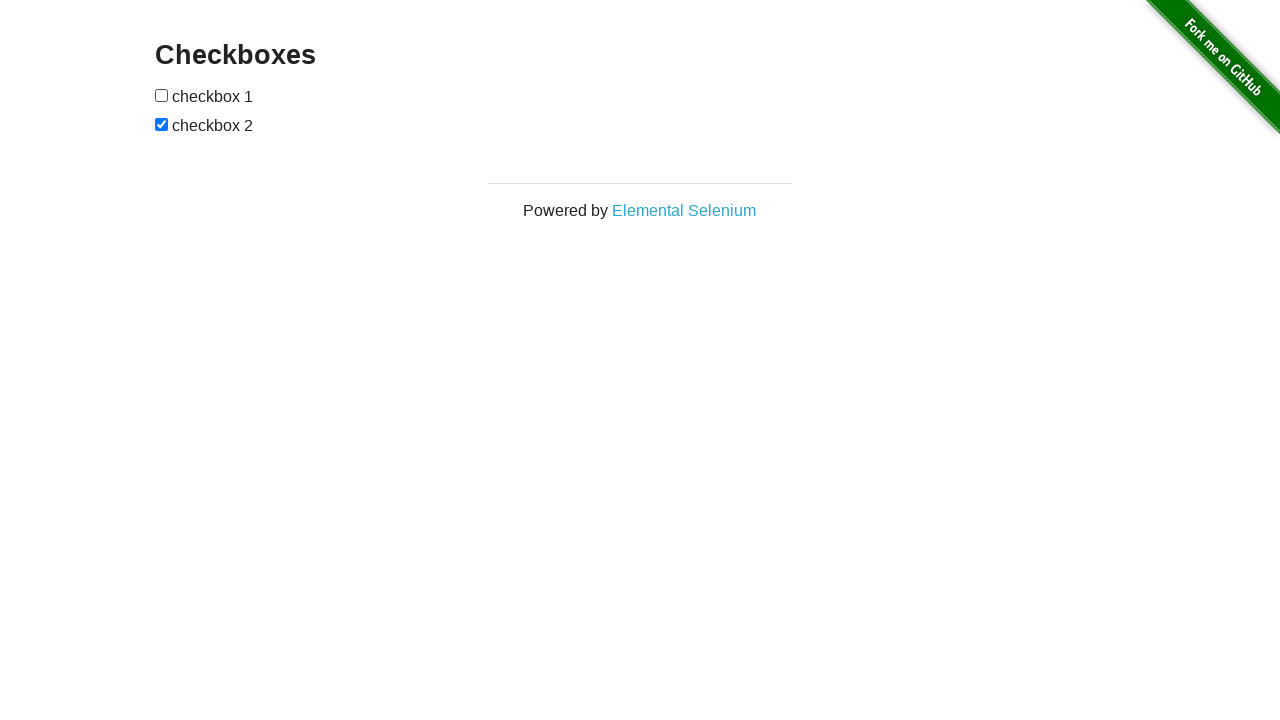

Unchecked checkbox 2
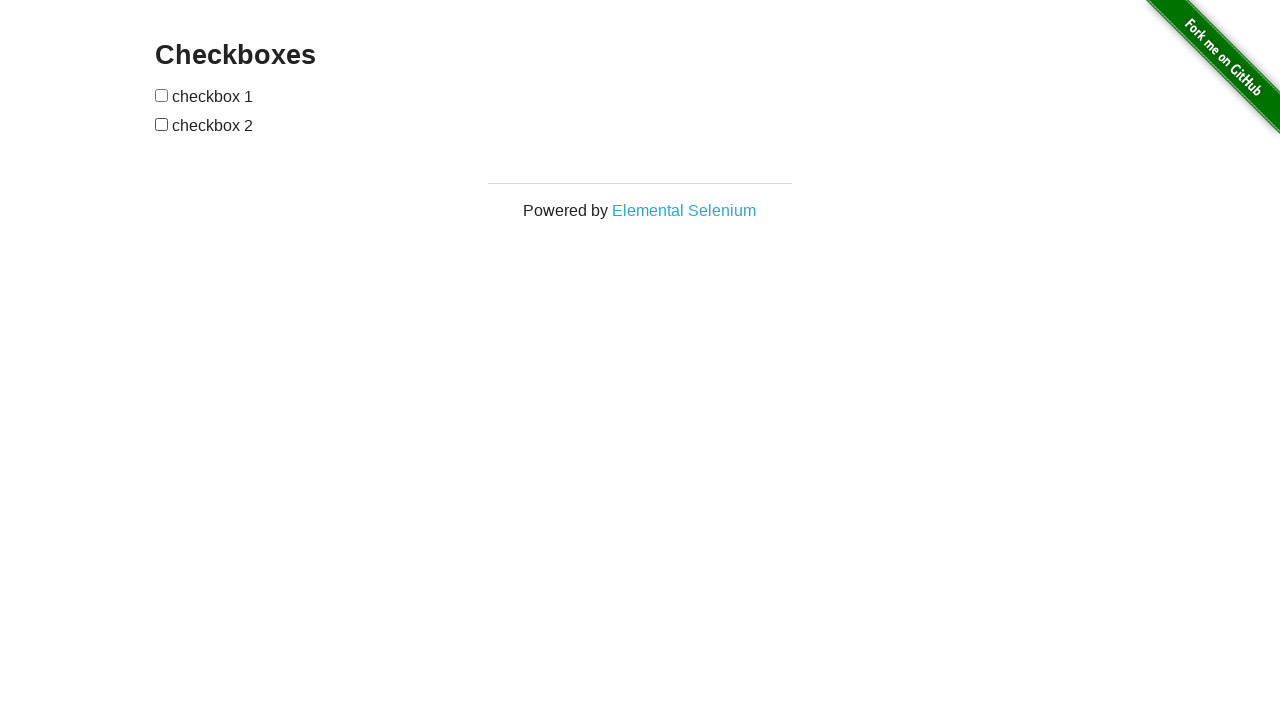

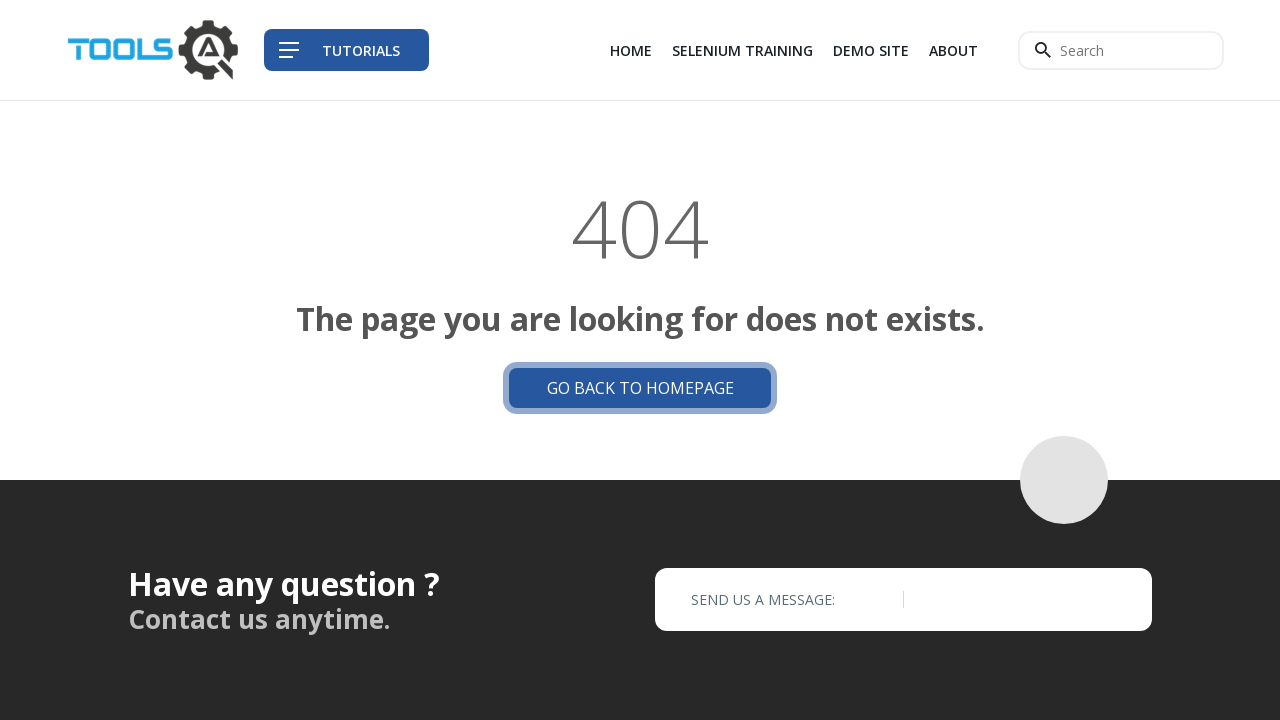